Tests a simple form by filling in first name, last name, city, and country fields, then clicking the submit button.

Starting URL: http://suninjuly.github.io/simple_form_find_task.html

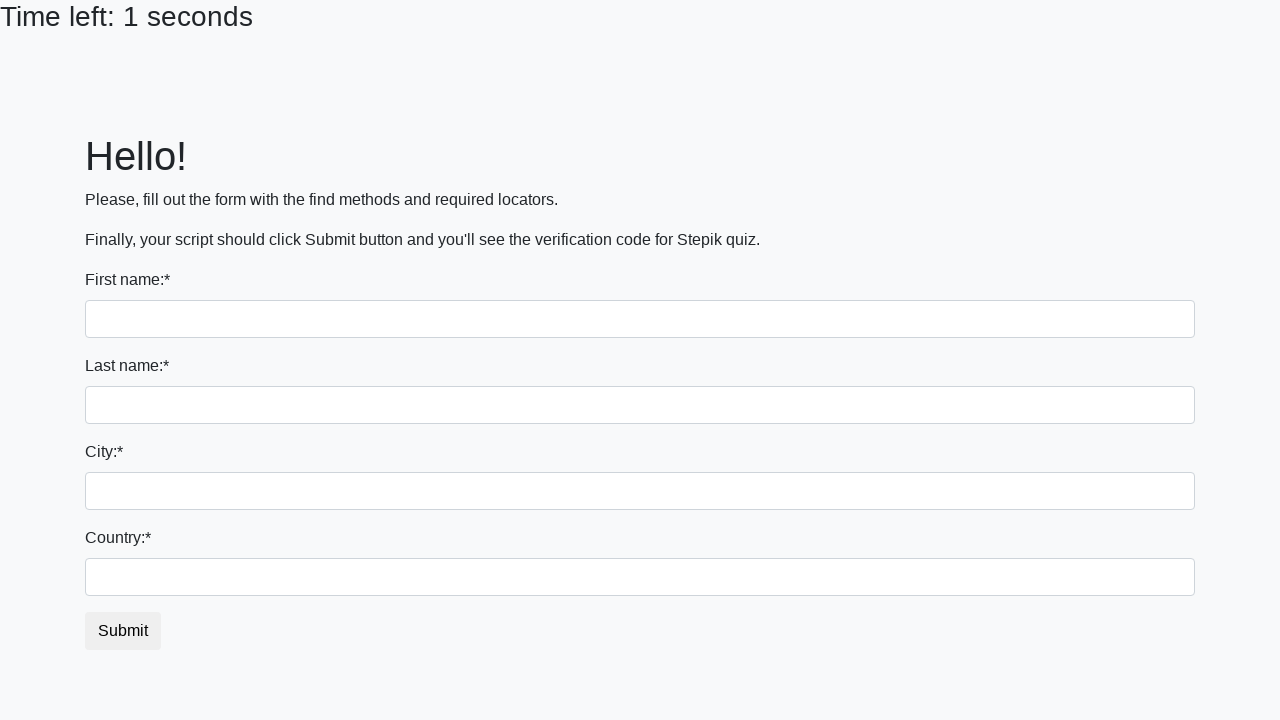

Filled first name field with 'Ivan' on [name='first_name']
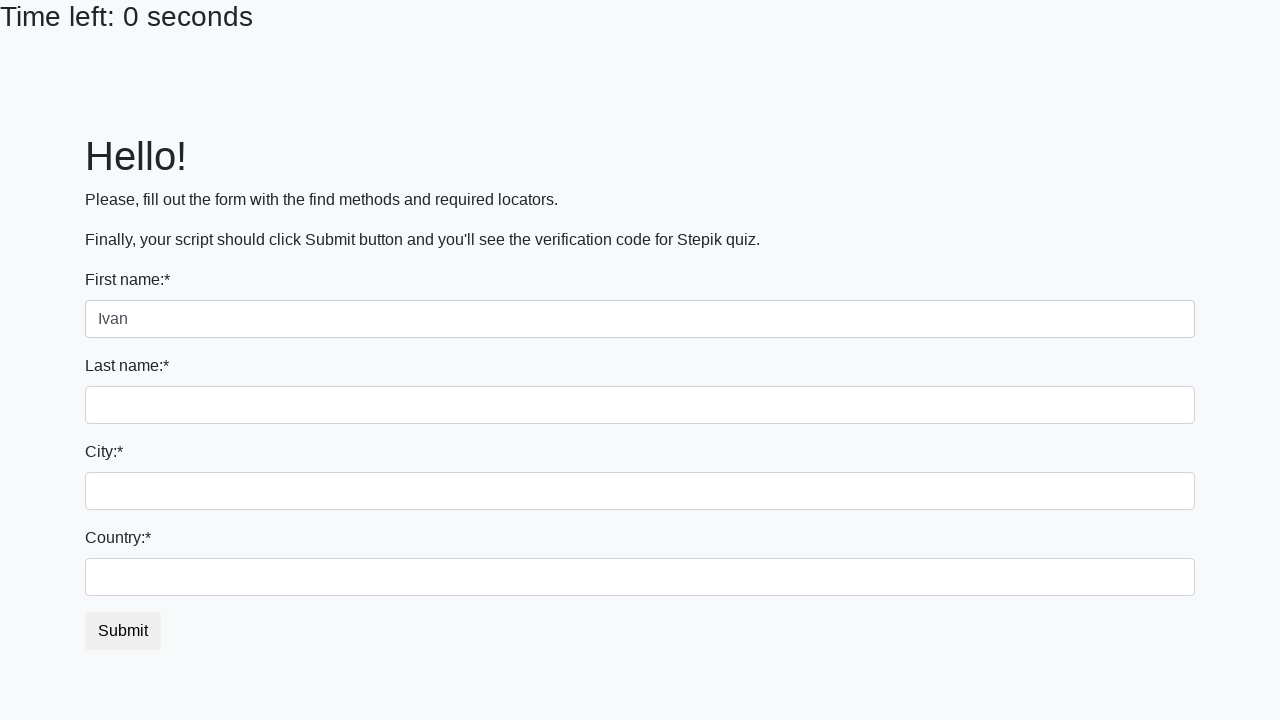

Filled last name field with 'Petrov' on [name='last_name']
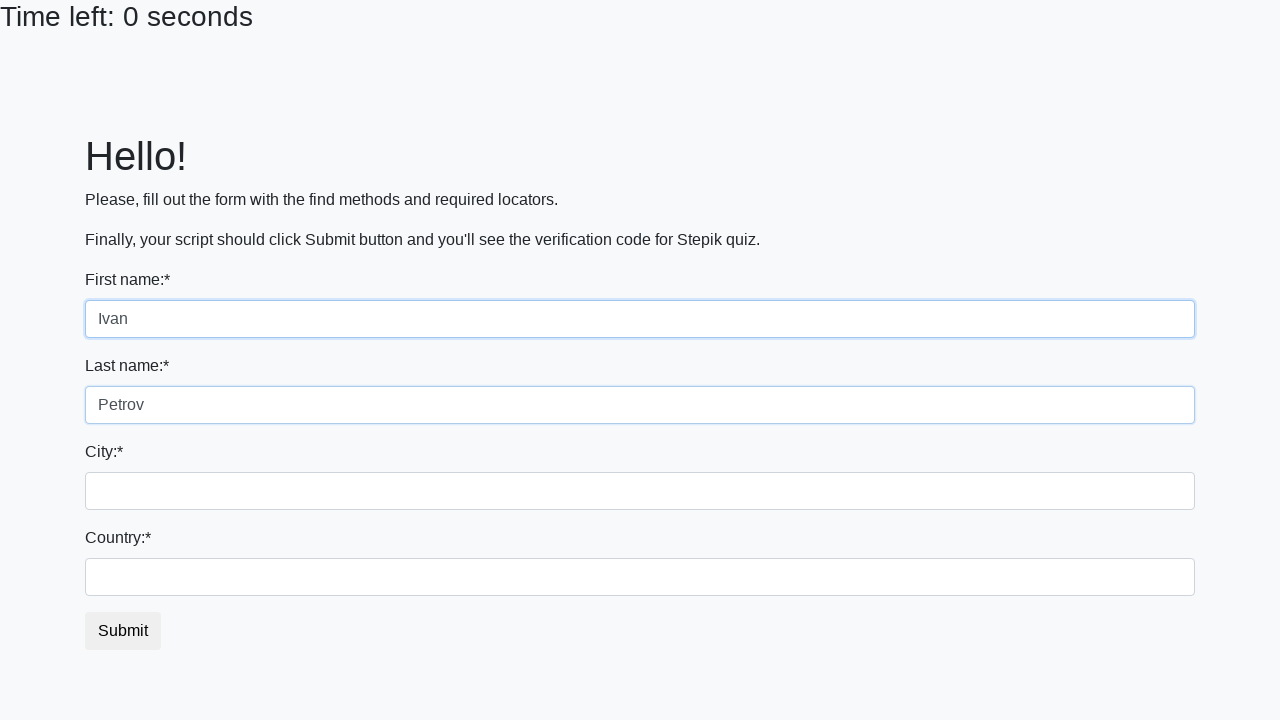

Filled city field with 'Smolensk' on input.city
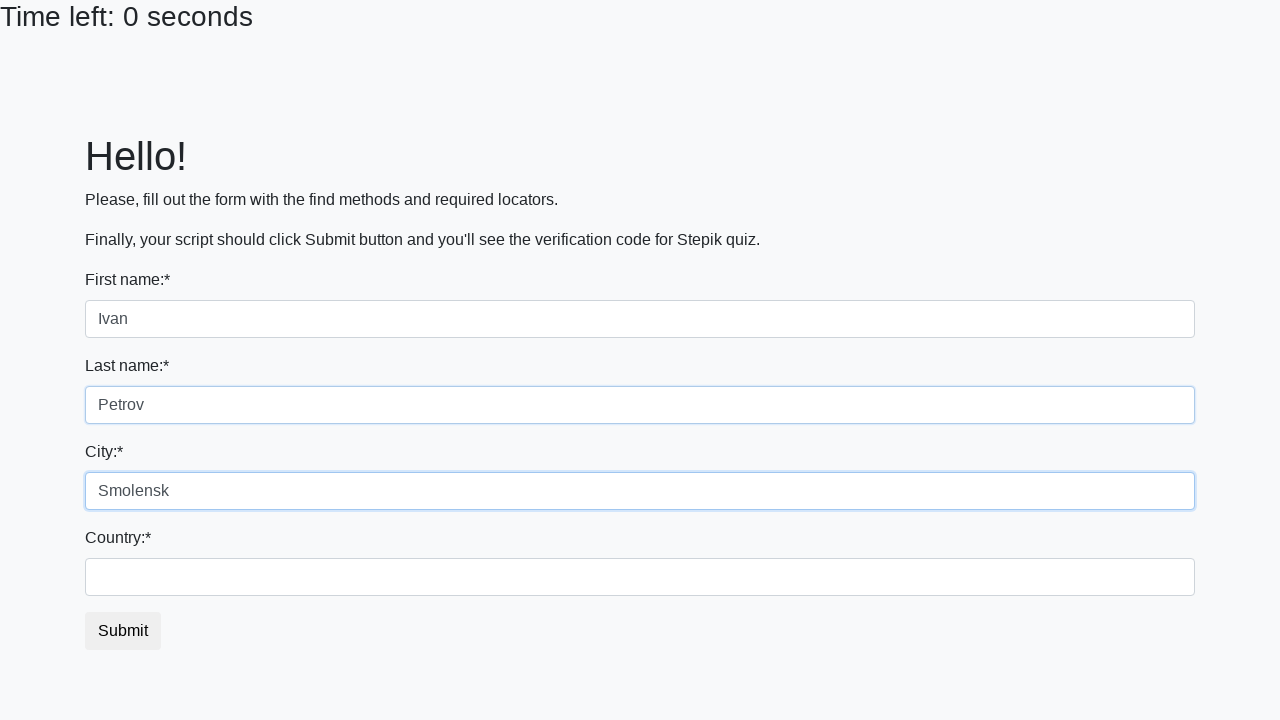

Filled country field with 'Russia' on #country
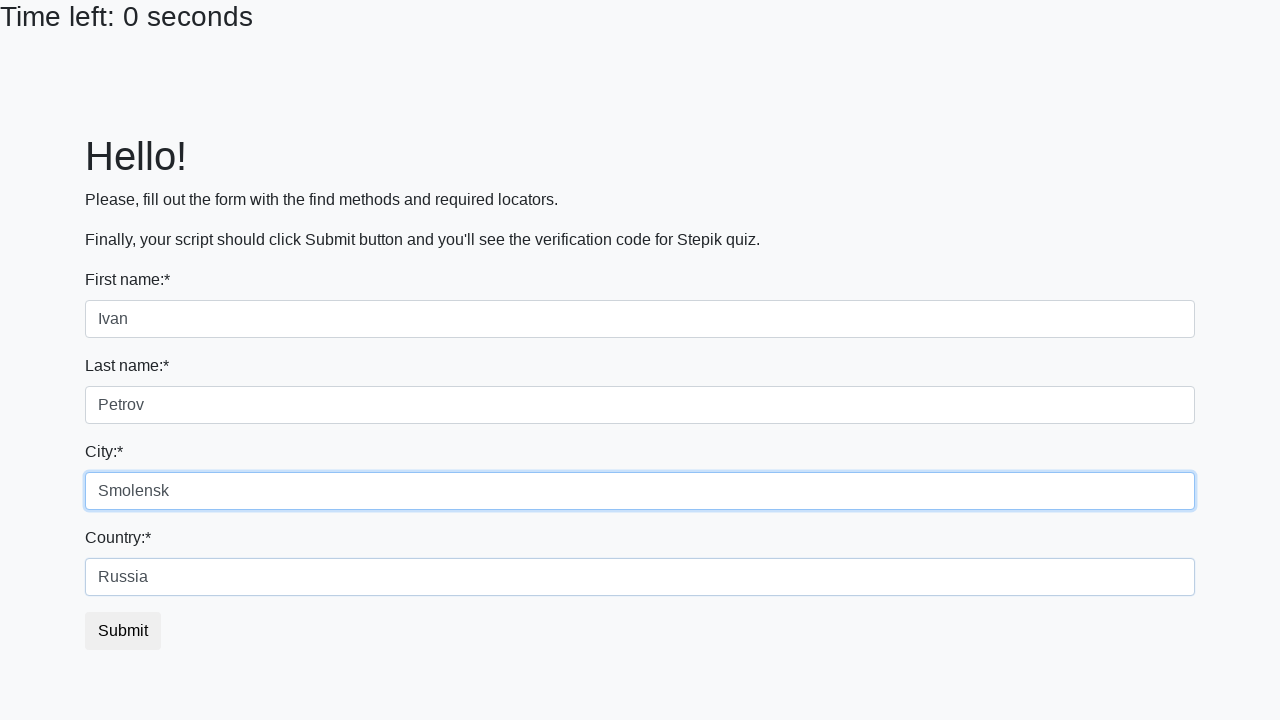

Clicked submit button to submit the form at (123, 631) on button.btn
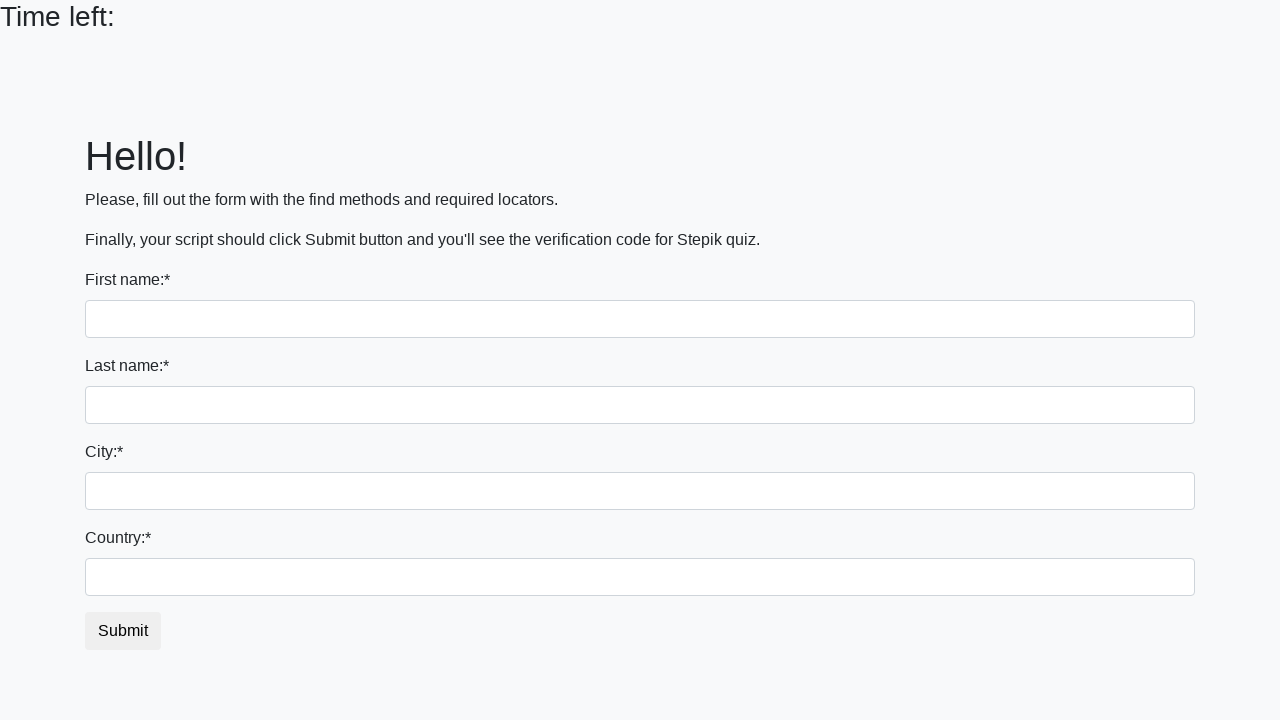

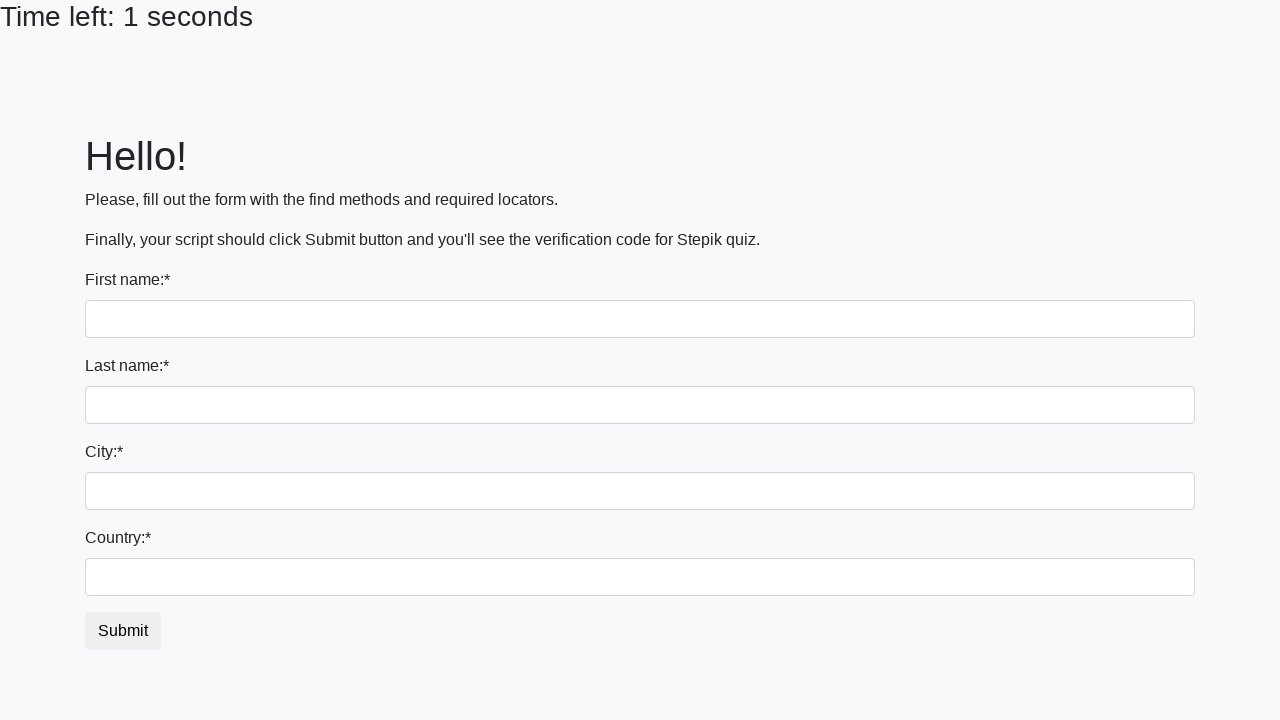